Navigates to the homepage and clicks on the Dynamic Content link

Starting URL: http://the-internet.herokuapp.com/

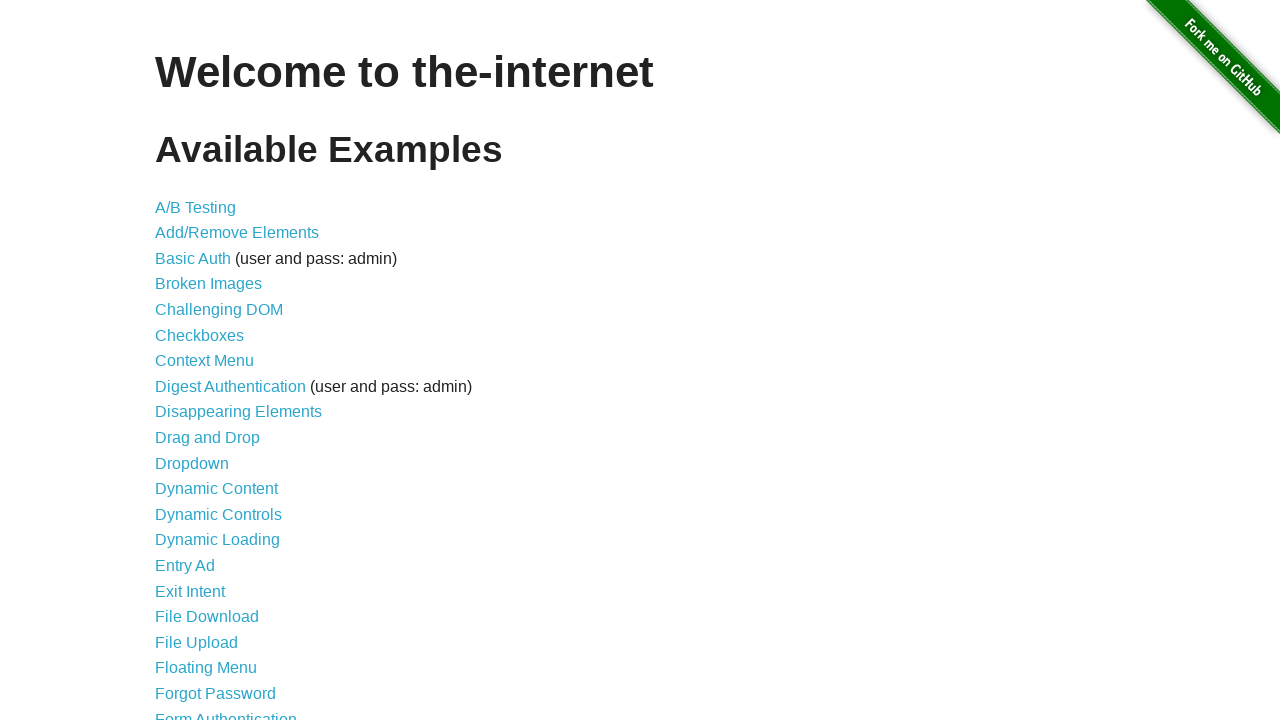

Navigated to the-internet.herokuapp.com homepage
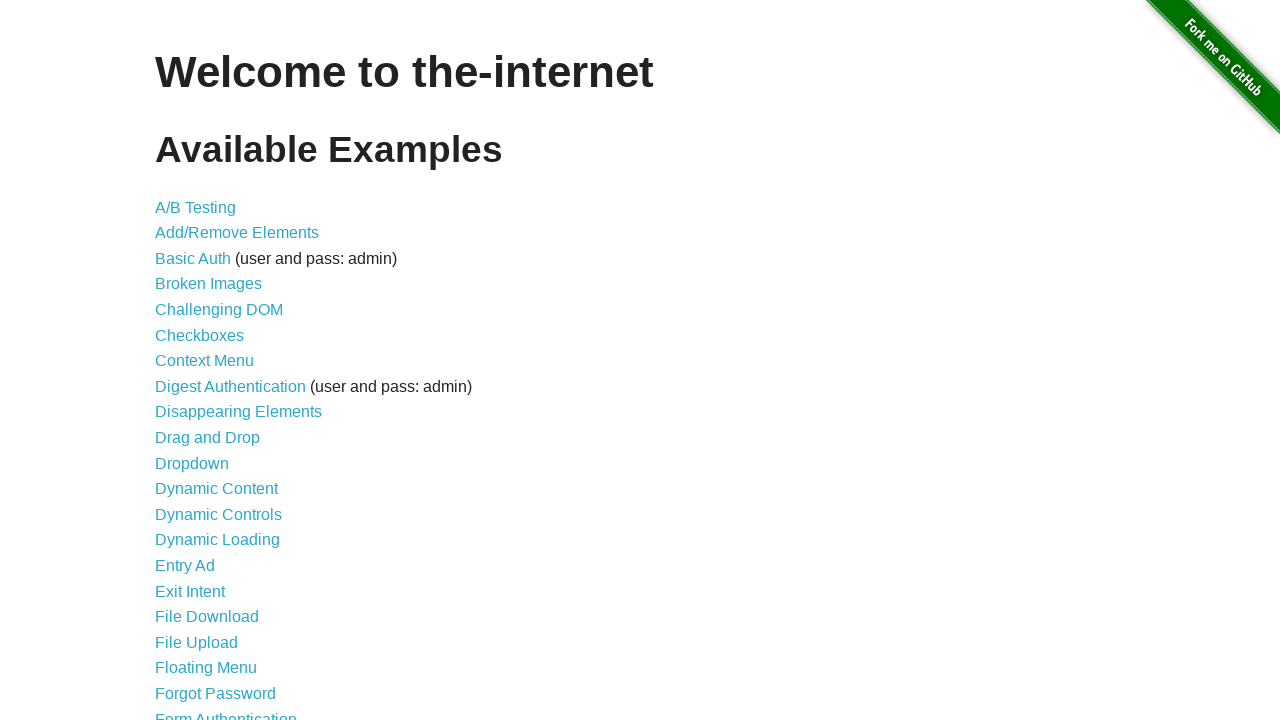

Clicked on the Dynamic Content link at (216, 489) on a[href='/dynamic_content']
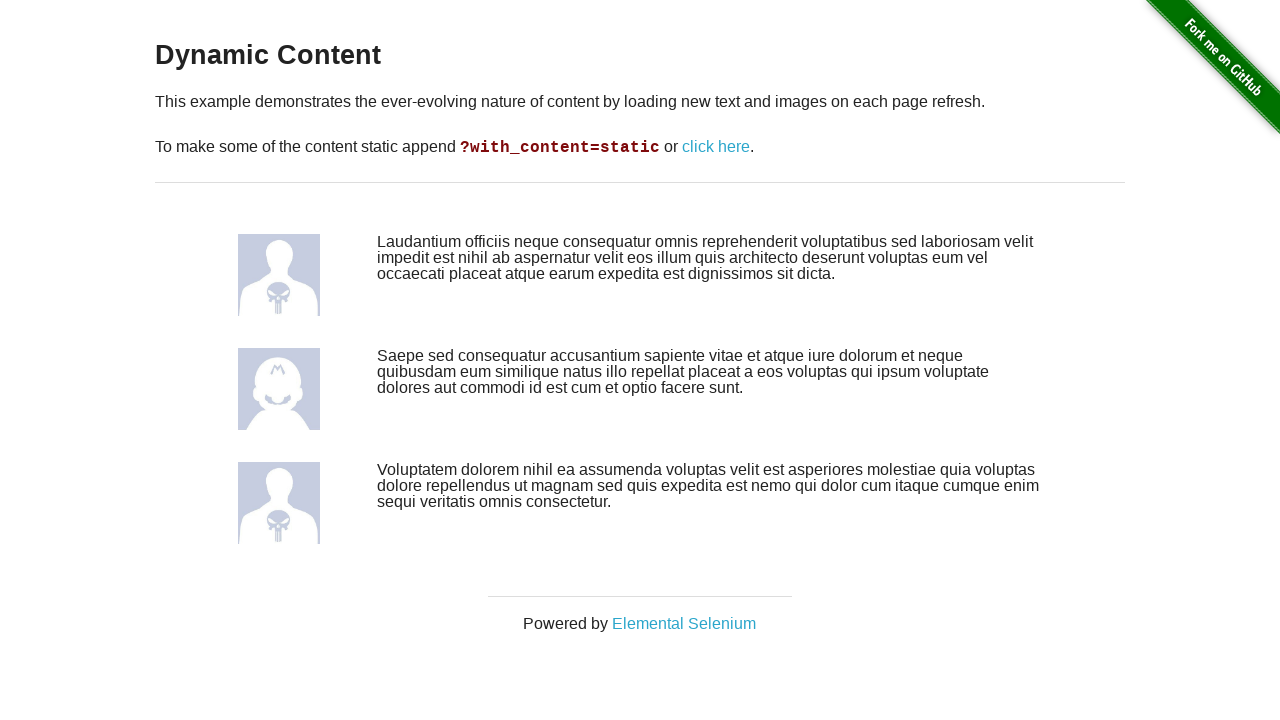

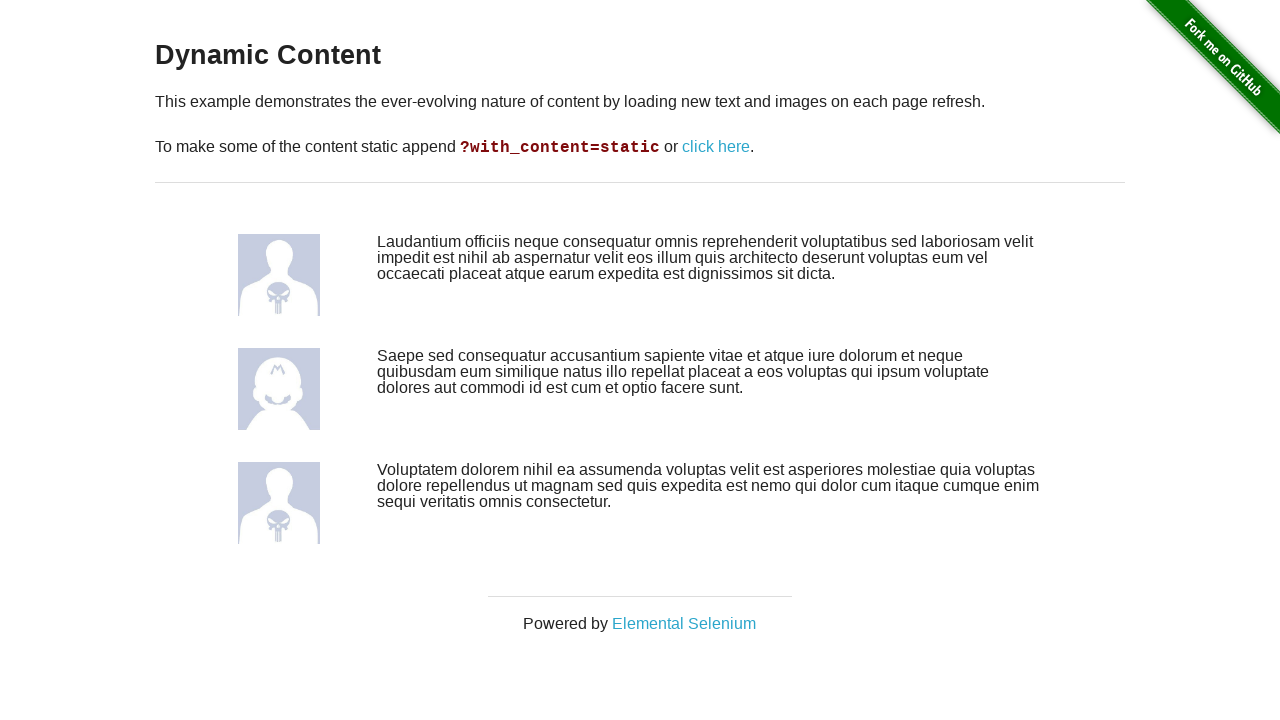